Tests the forgot password form by entering an email address into the email input field on a password reset page.

Starting URL: https://the-internet.herokuapp.com/forgot_password

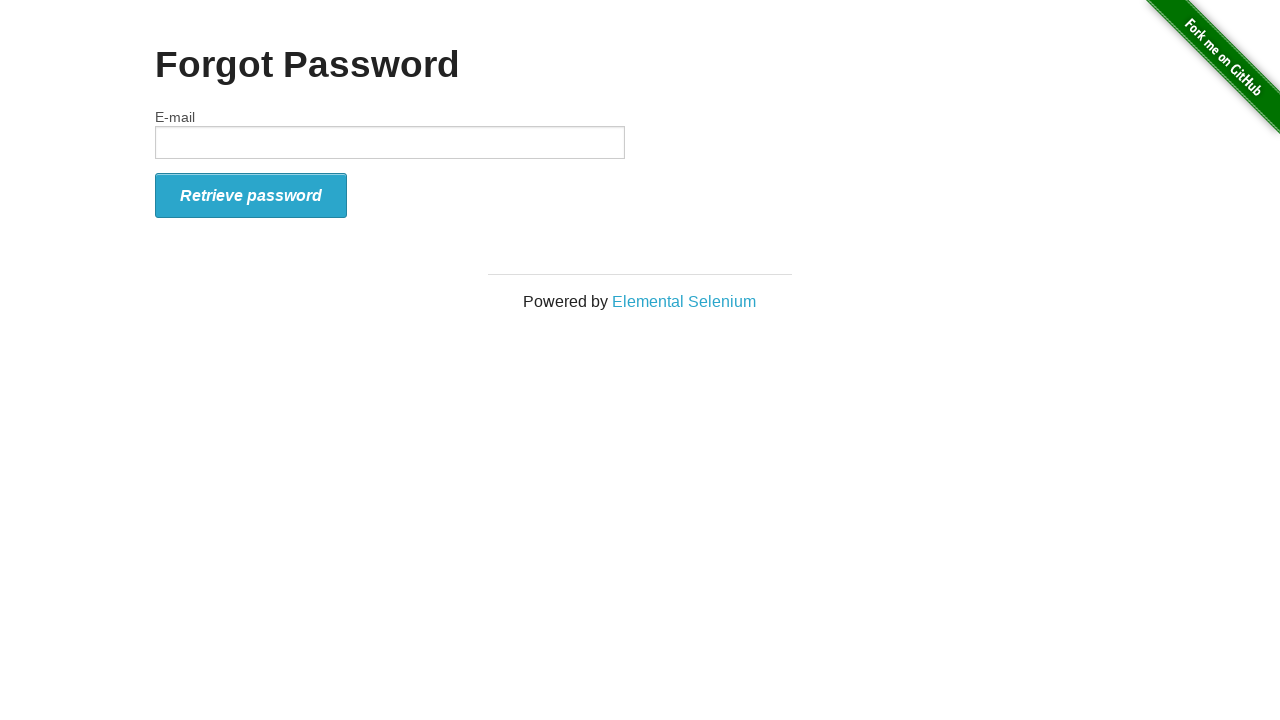

Navigated to password reset page
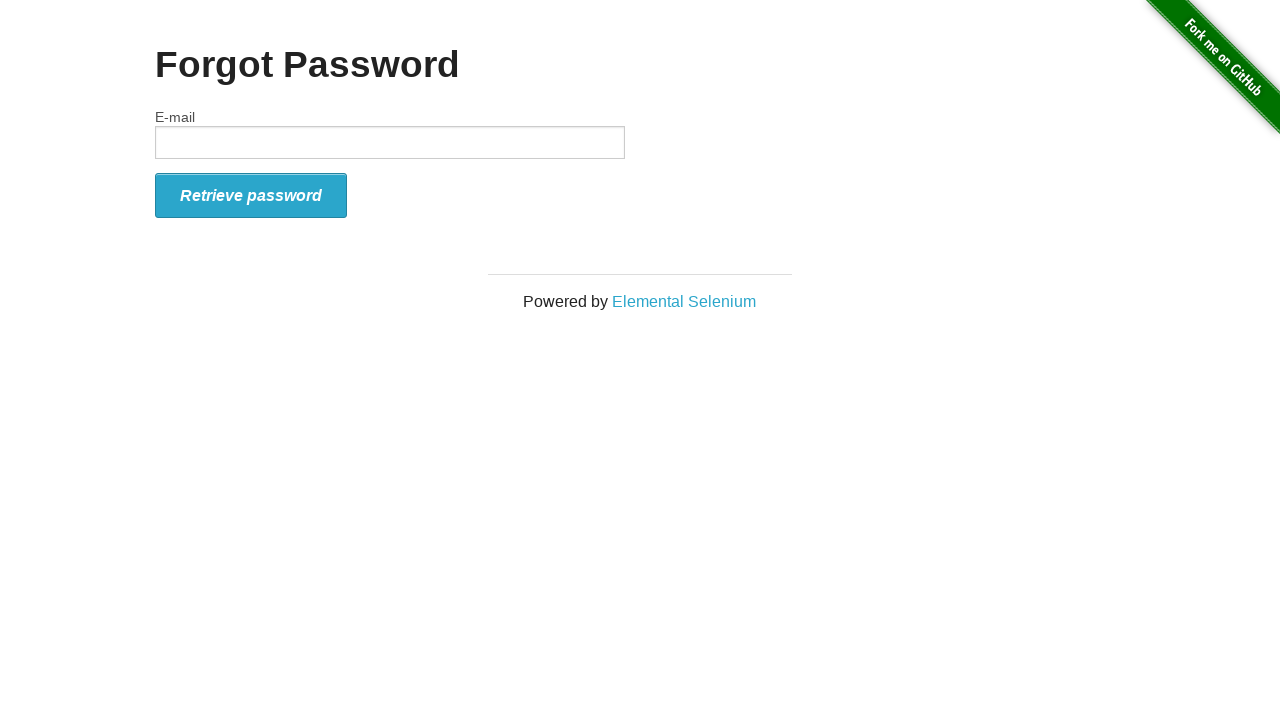

Filled email field with 'contact.jane.doe@example.com' on #email
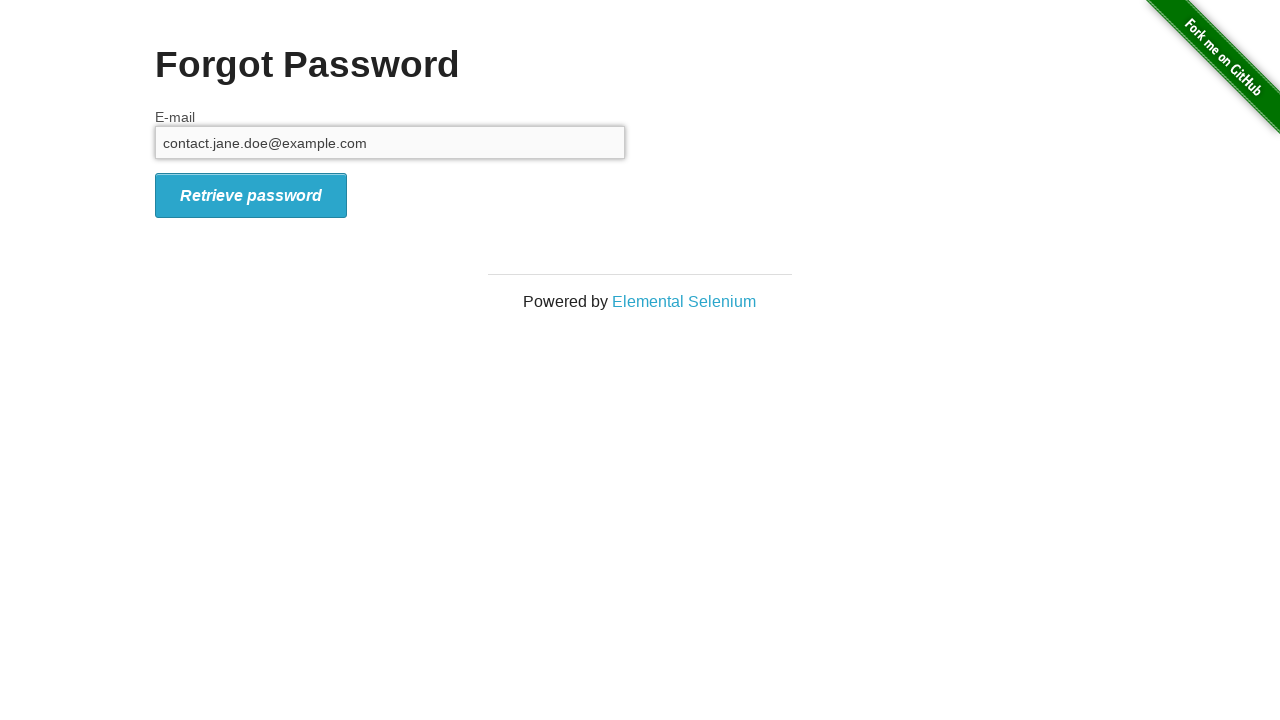

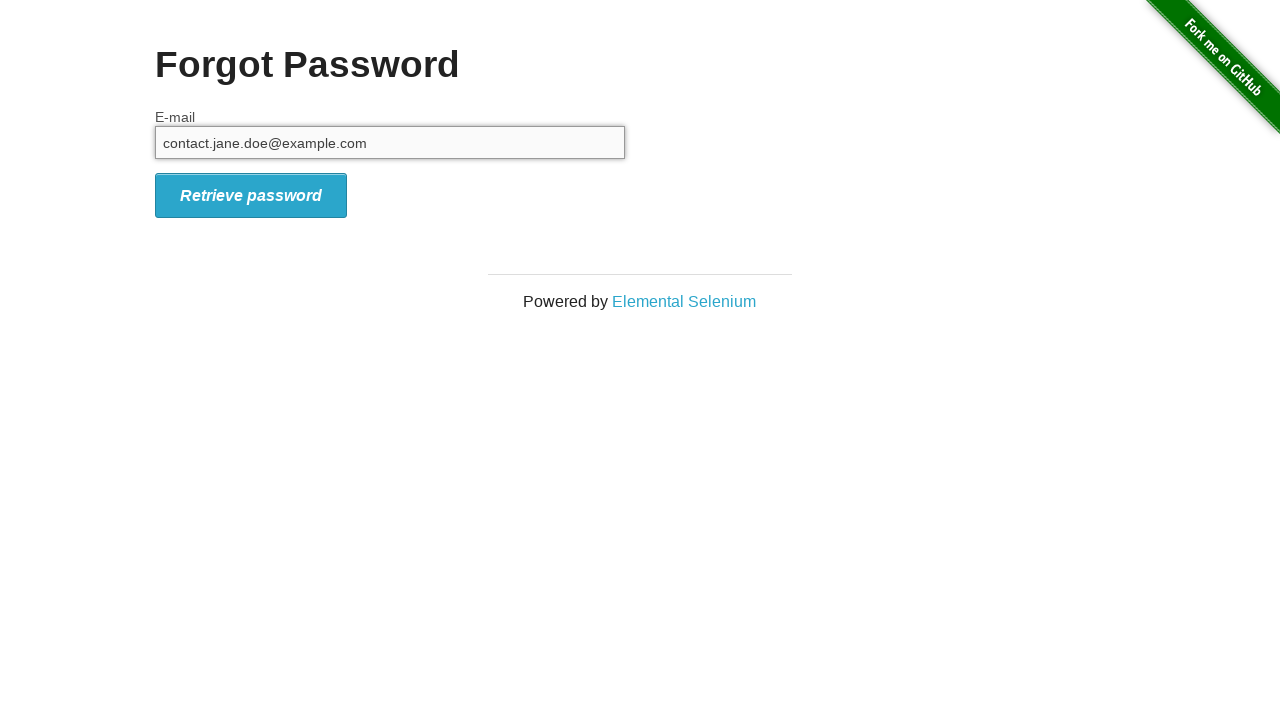